Tests a registration form by filling out personal information fields including first name, last name, address, email, phone, selecting gender, choosing hobbies (checkboxes), selecting language, and submitting the form.

Starting URL: http://demo.automationtesting.in/Register.html

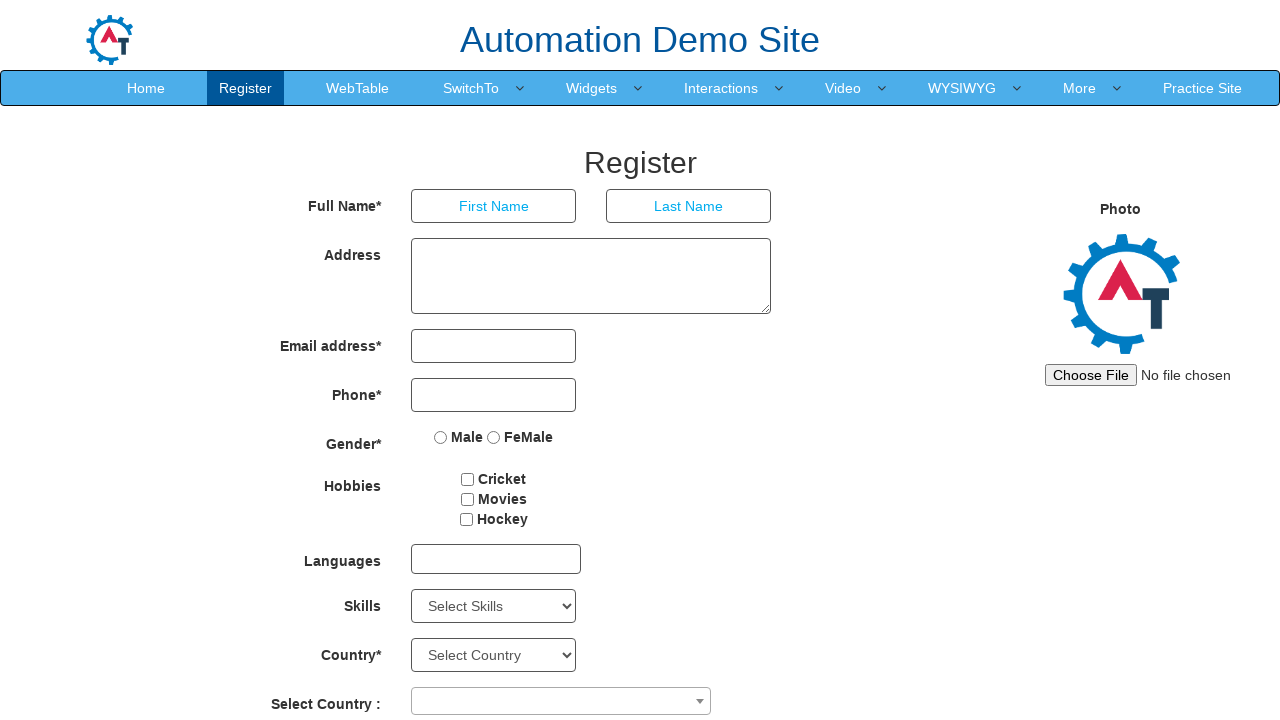

Filled first name field with 'vijaymani' on input[placeholder='First Name']
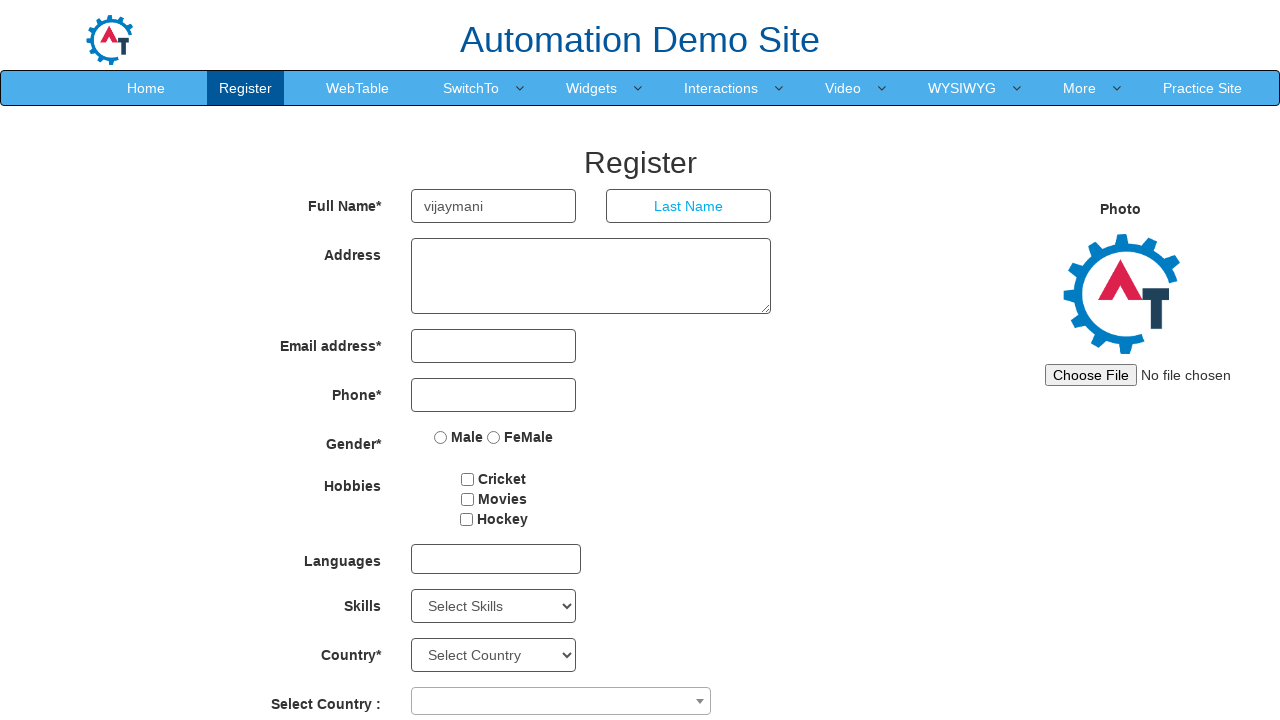

Filled last name field with 'Ganesan' on input[placeholder='Last Name']
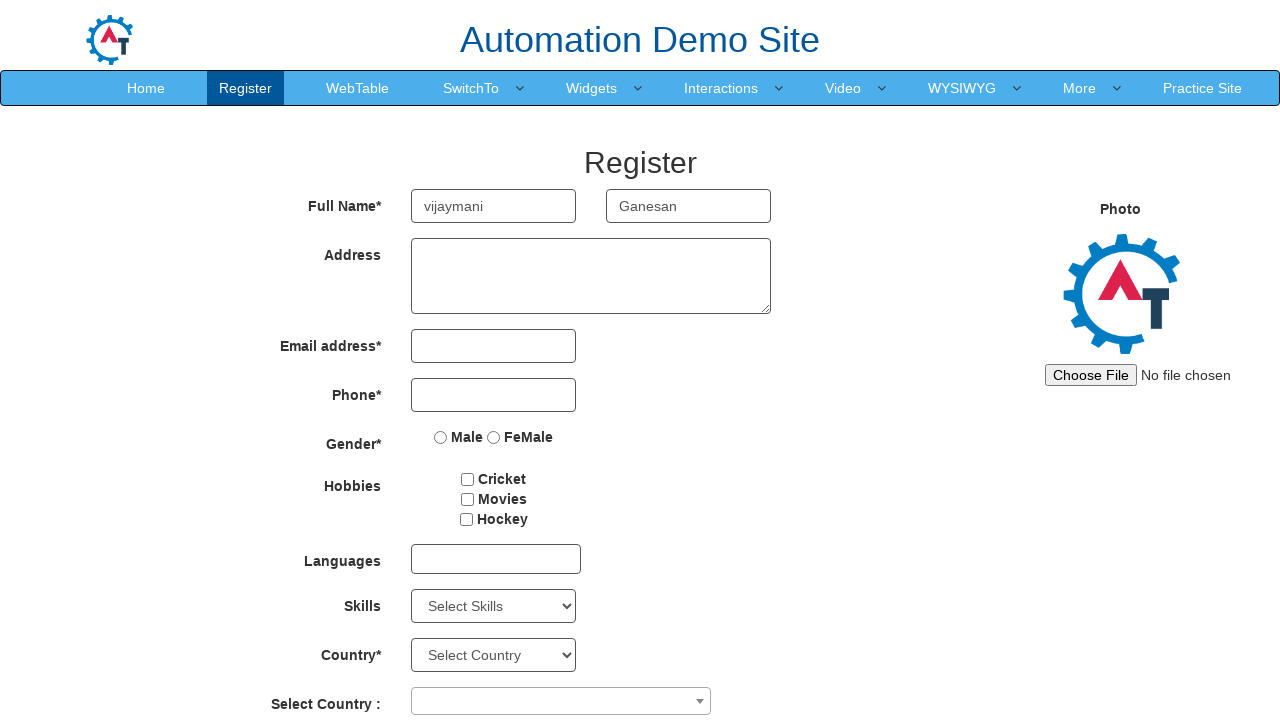

Filled address field with 'Salem-637504' on textarea[ng-model='Adress']
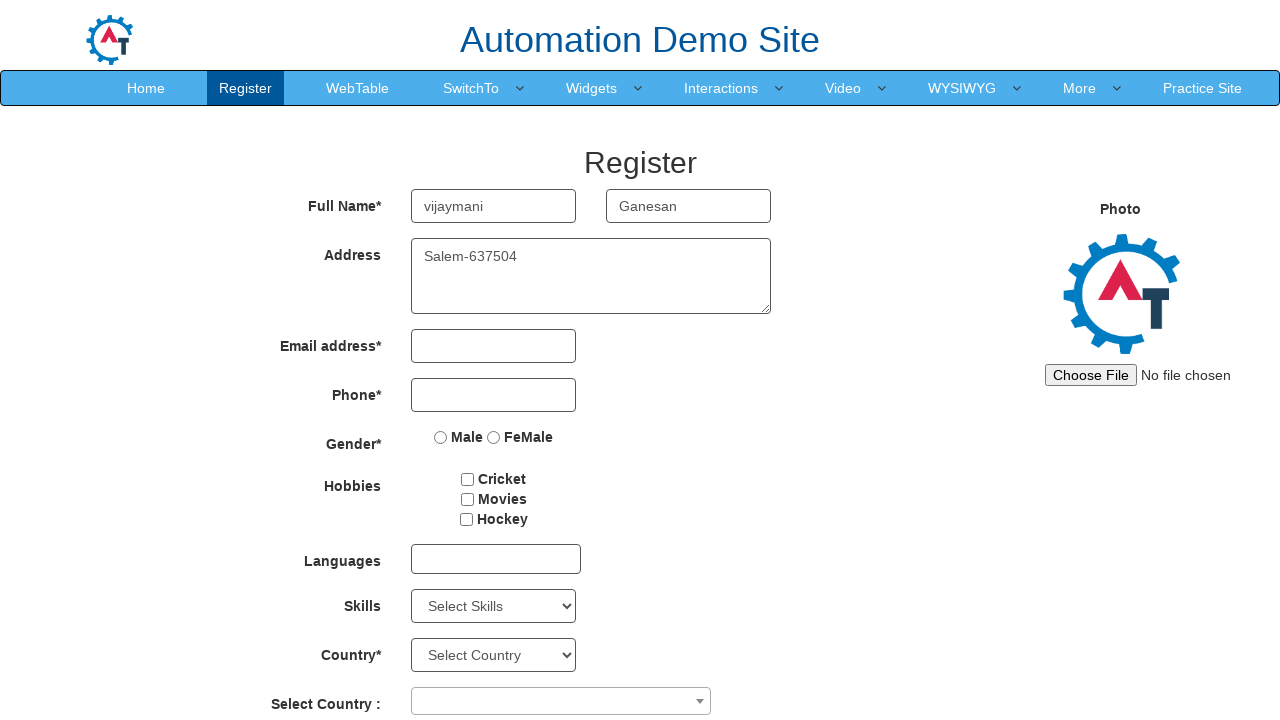

Filled email field with 'vijaymani@gmail.com' on input[ng-model='EmailAdress']
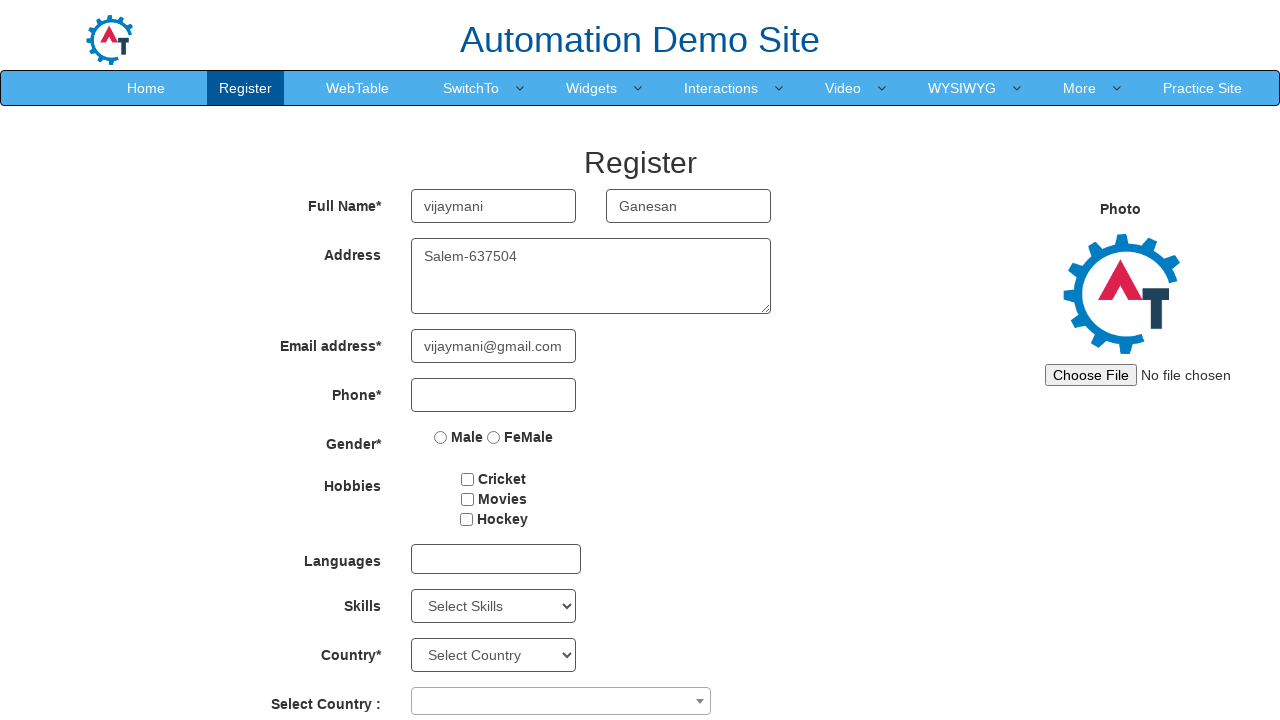

Filled phone number field with '7865890043' on input[ng-model='Phone']
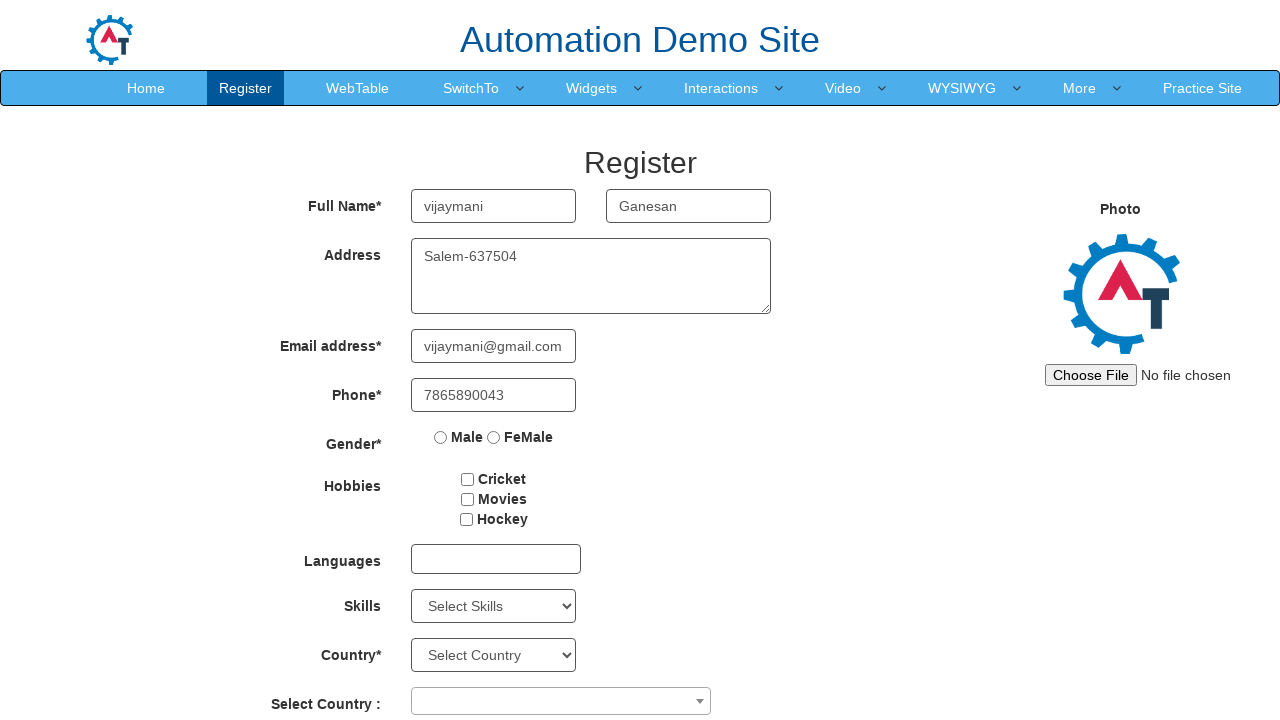

Selected Male gender radio button at (441, 437) on input[value='Male']
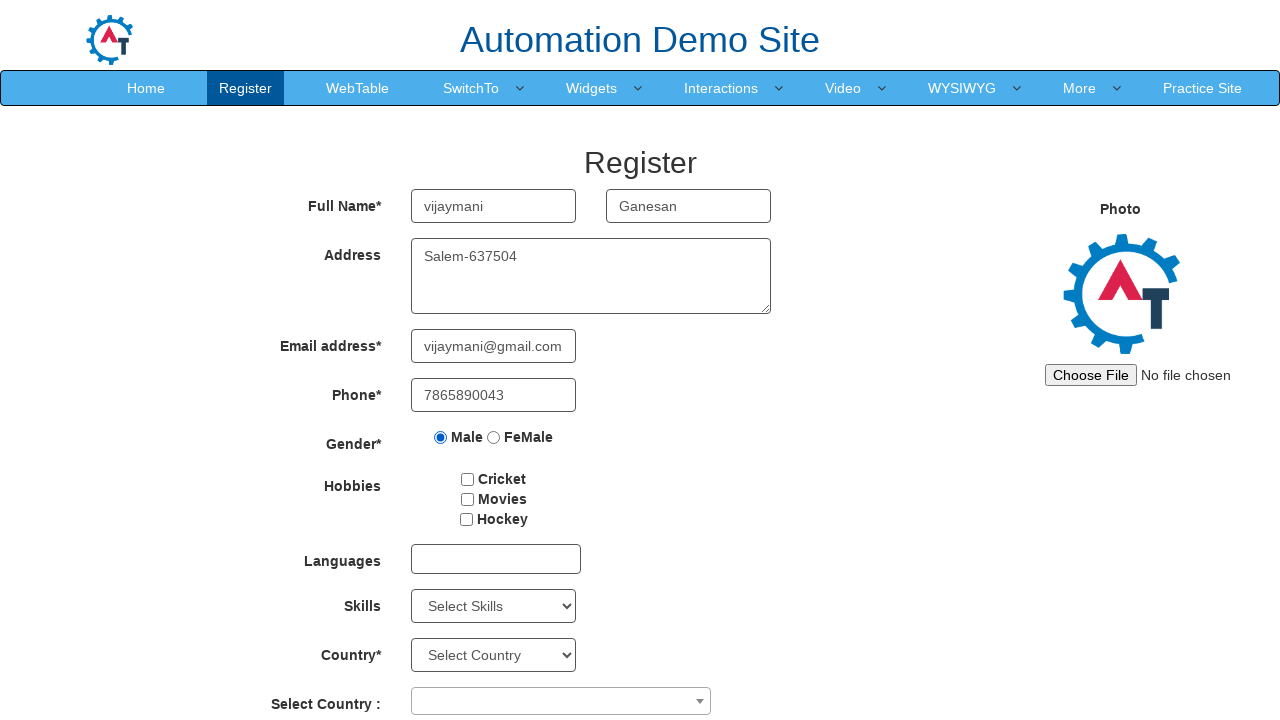

Selected Cricket hobby checkbox at (468, 479) on #checkbox1
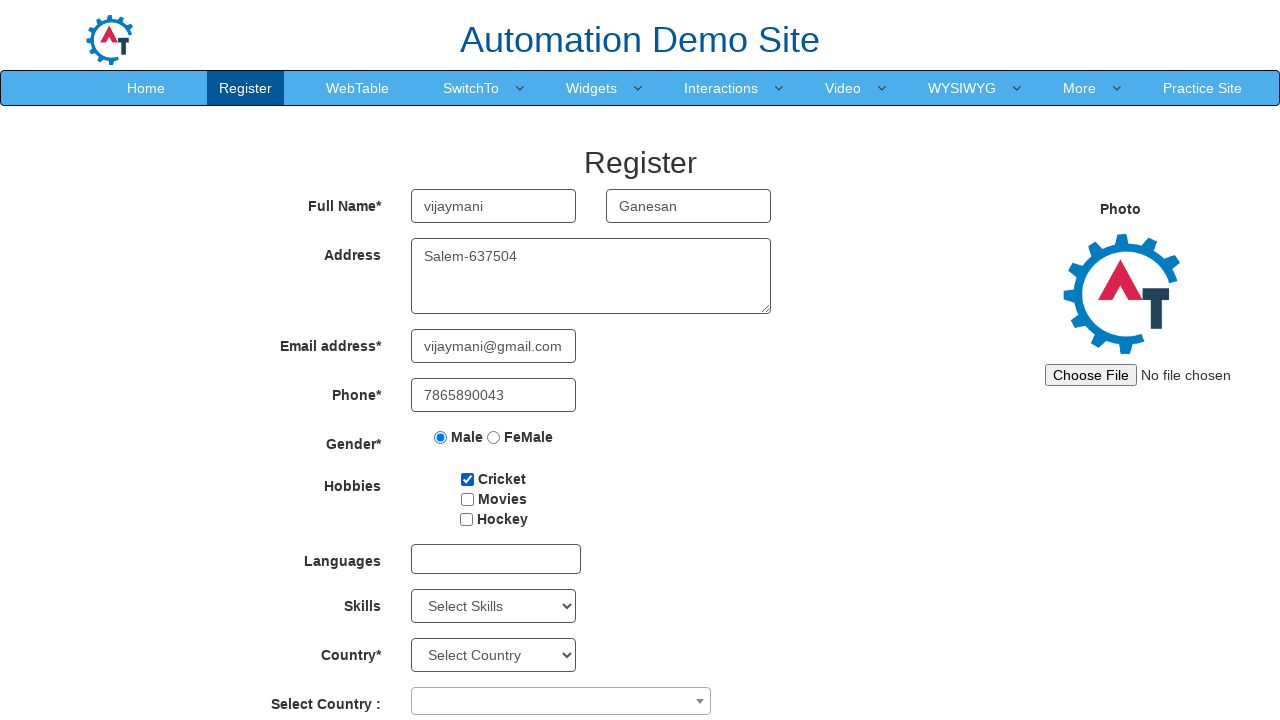

Selected Movies hobby checkbox at (467, 499) on #checkbox2
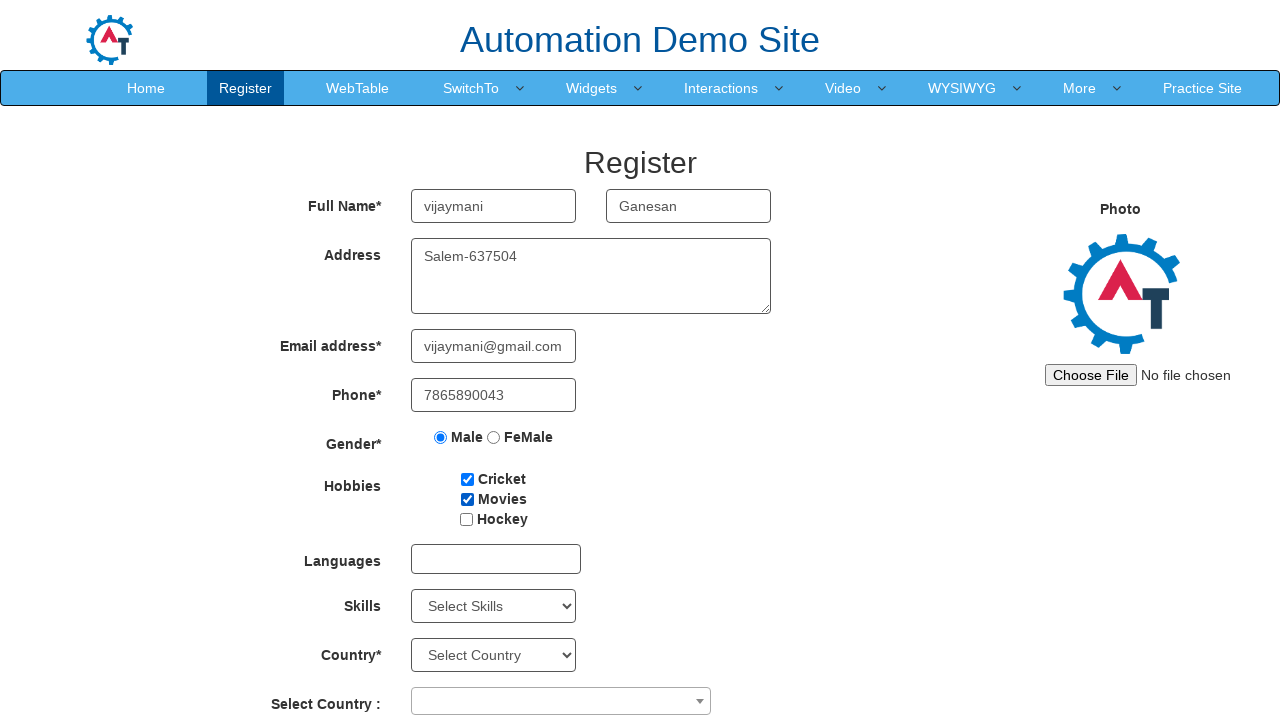

Selected Hockey hobby checkbox at (466, 519) on #checkbox3
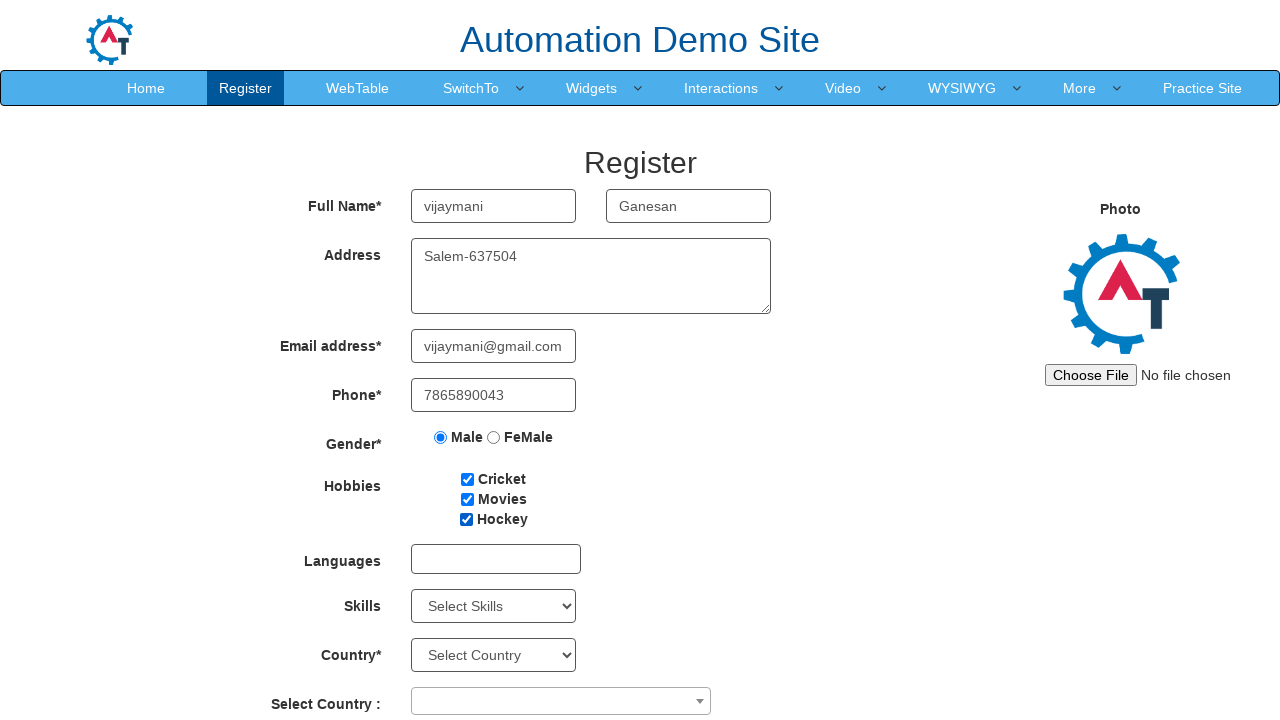

Clicked language dropdown to open options at (496, 559) on #msdd
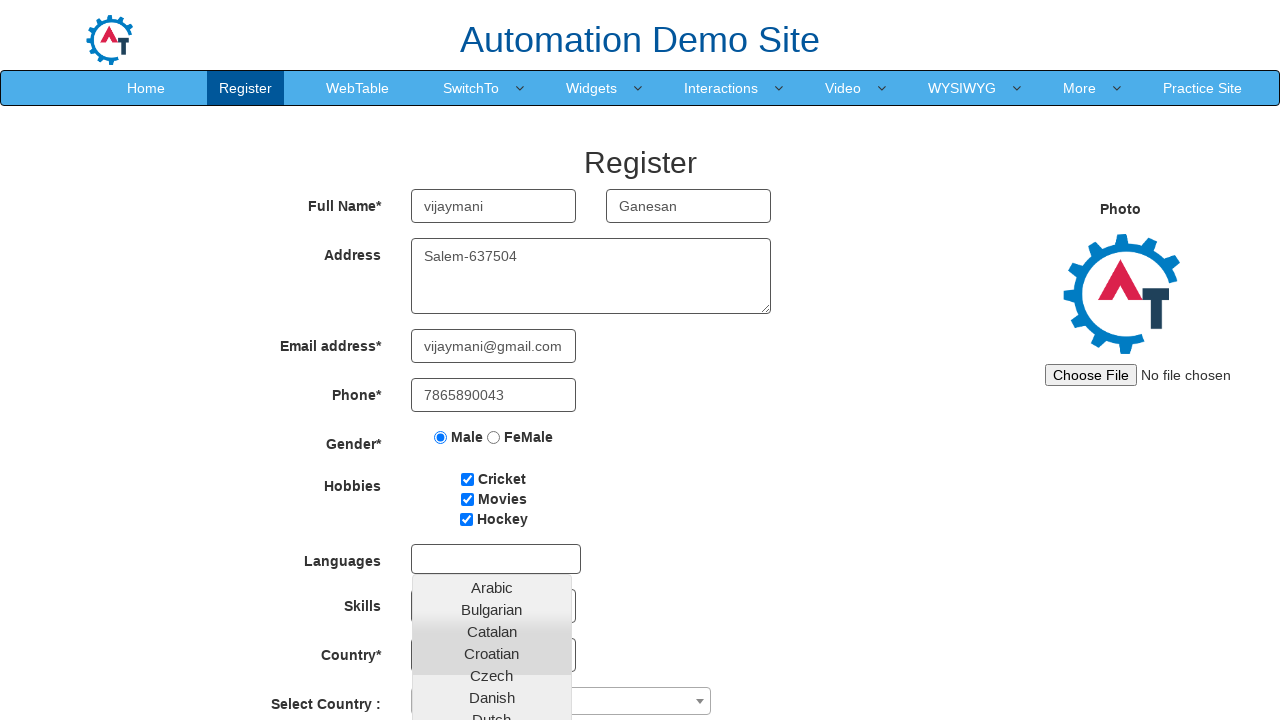

Clicked submit button to submit registration form at (572, 623) on #submitbtn
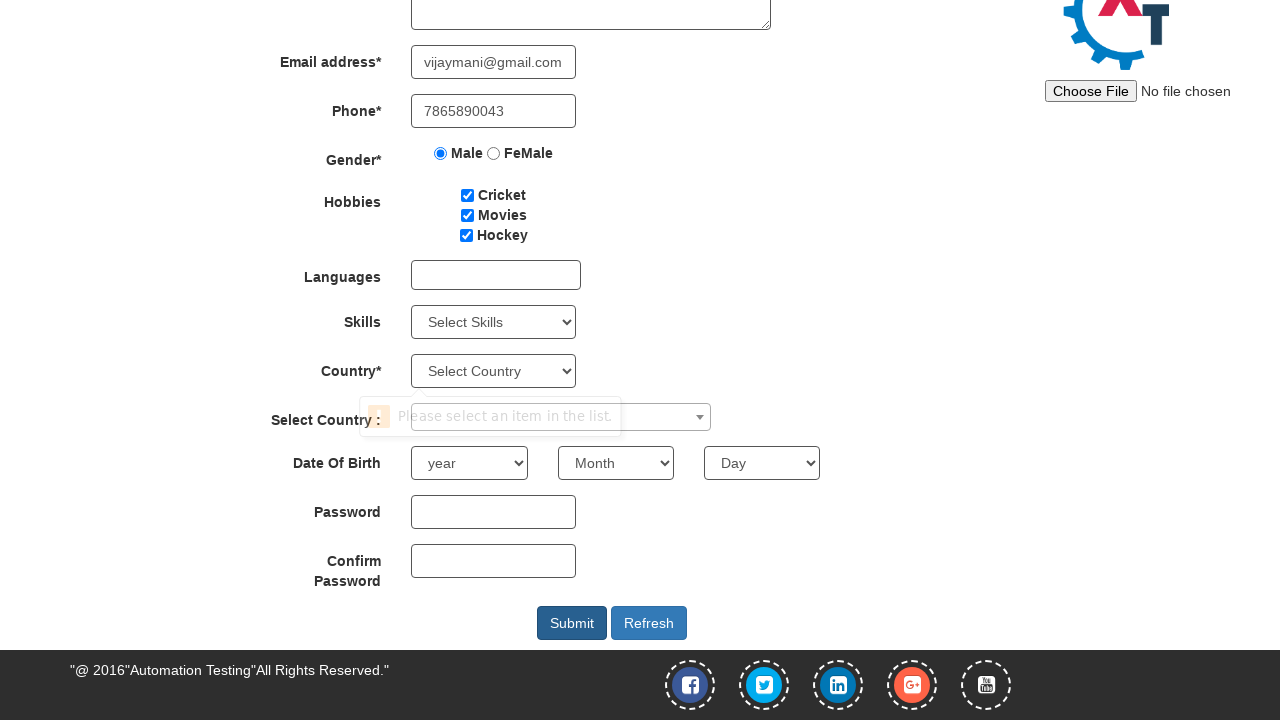

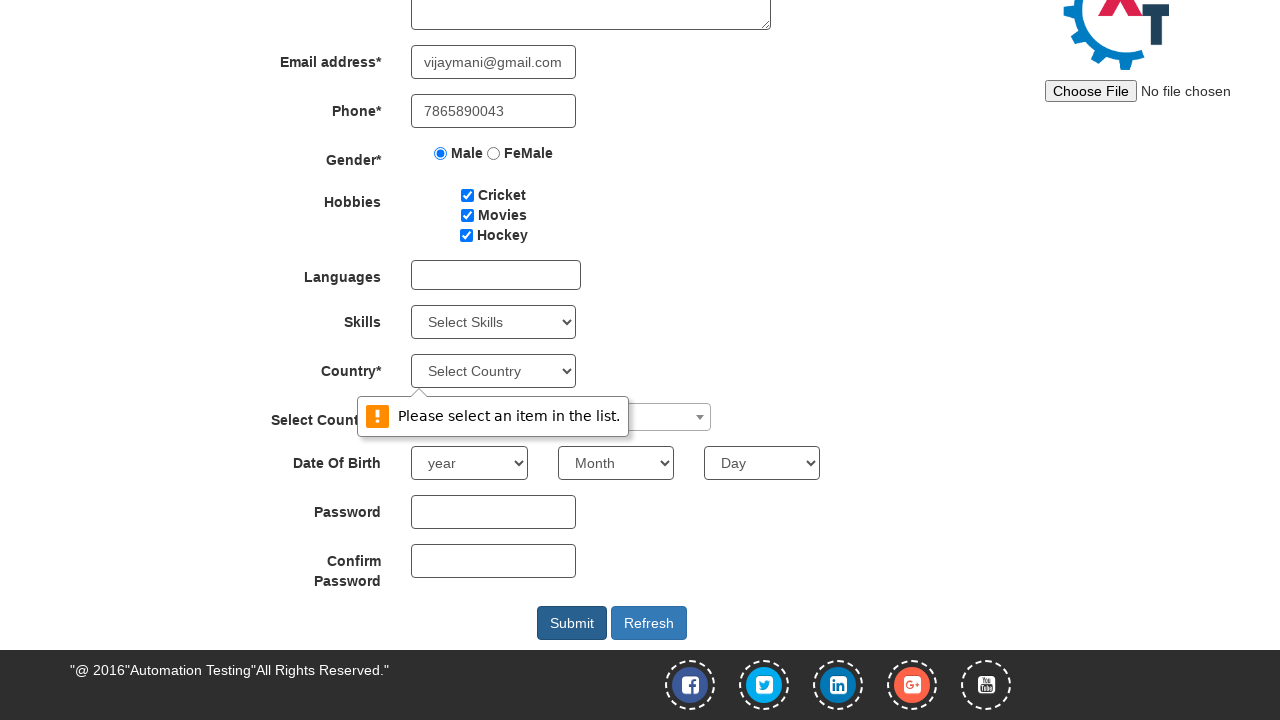